Adds multiple specific products (Cucumber, Brocolli, Beetroot, Apple) to cart by finding them in the product list and clicking their add to cart buttons

Starting URL: https://rahulshettyacademy.com/seleniumPractise/

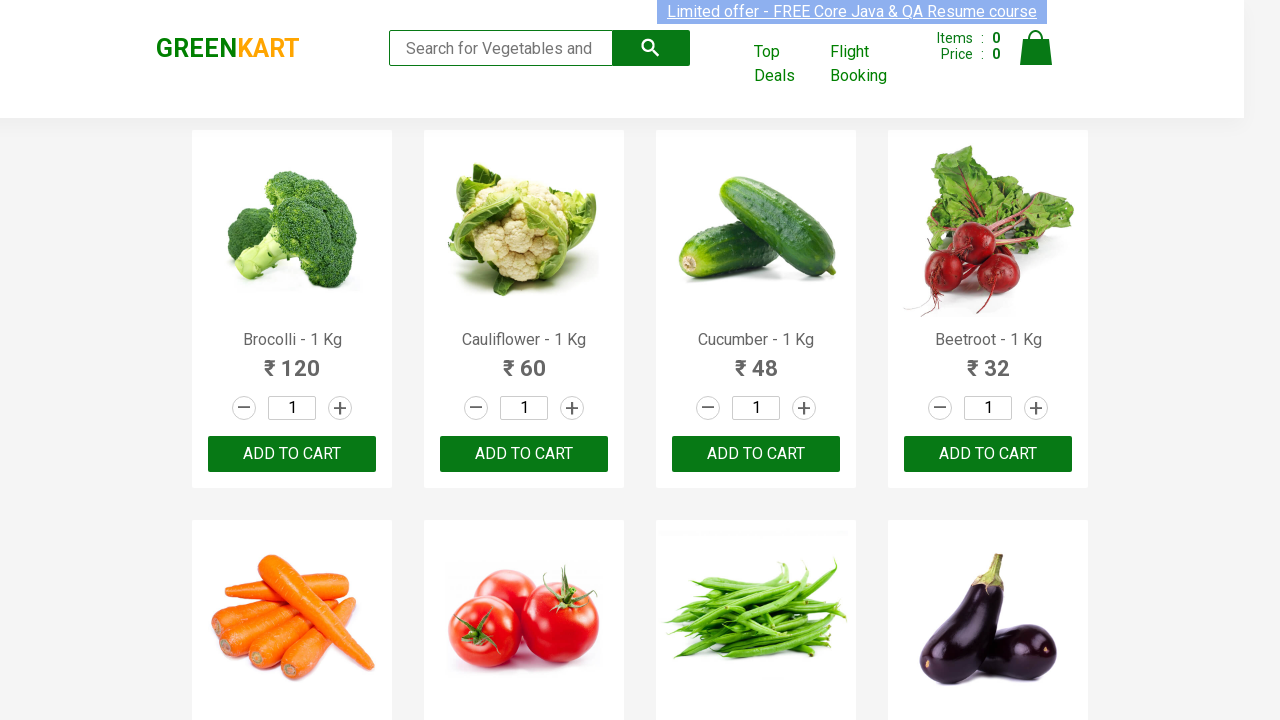

Located all product name elements on the page
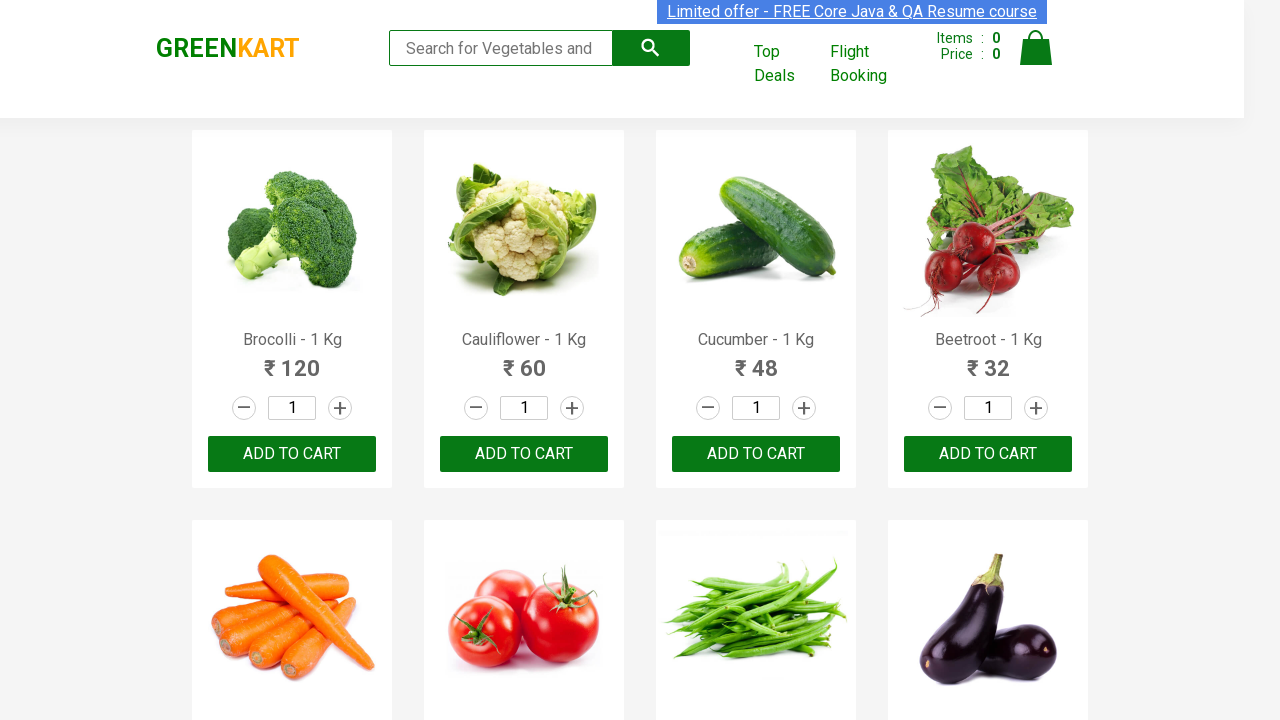

Retrieved text content from product element 0
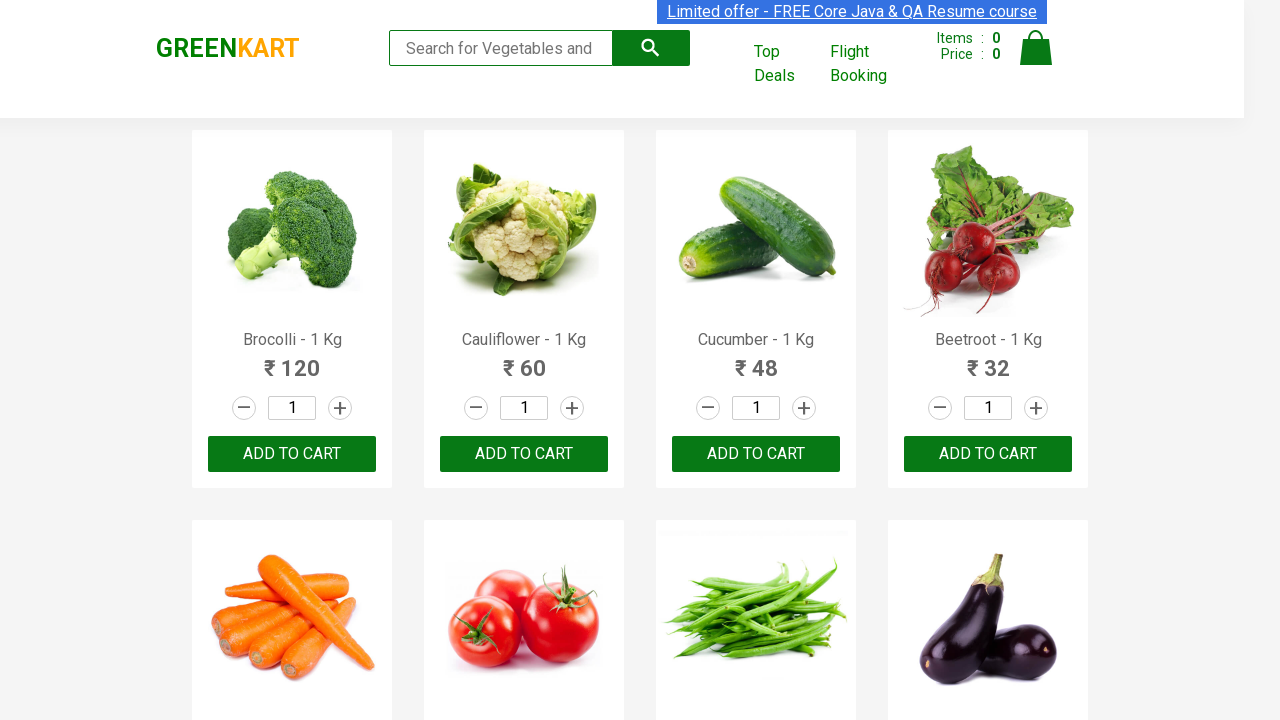

Clicked 'Add to Cart' button for Brocolli at (292, 454) on xpath=//div[@class='product-action']/button >> nth=0
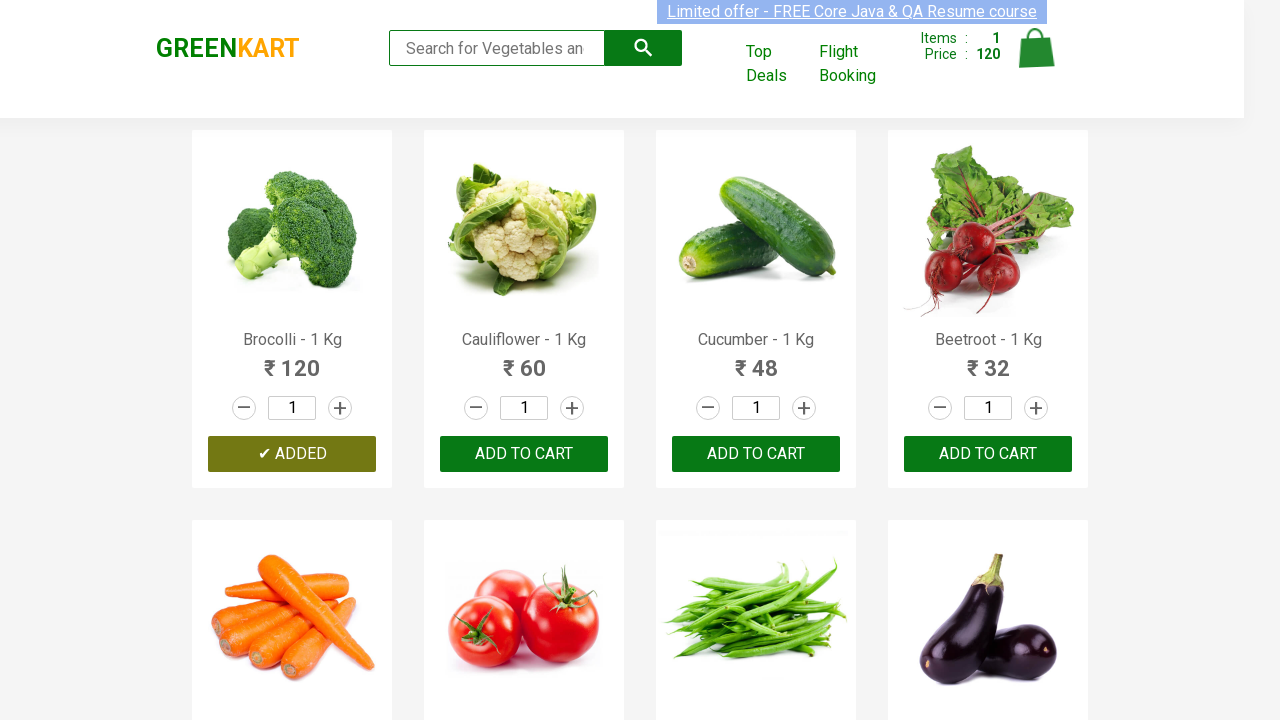

Retrieved text content from product element 1
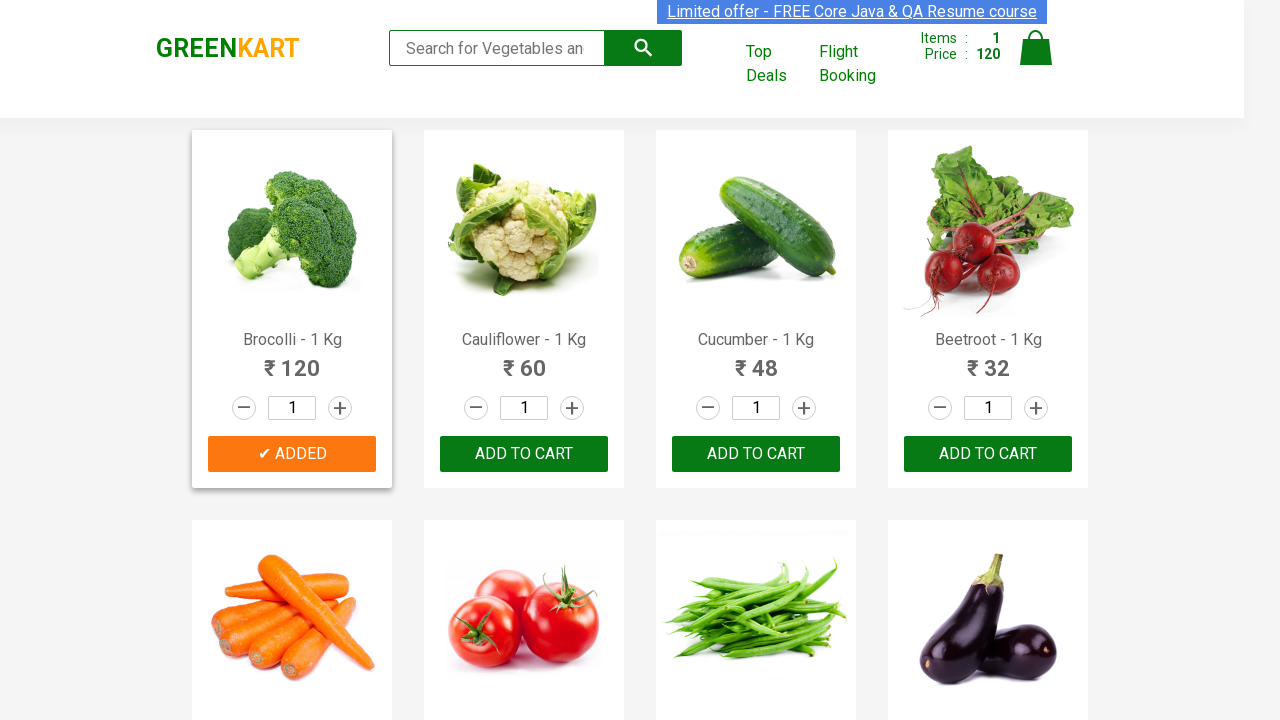

Retrieved text content from product element 2
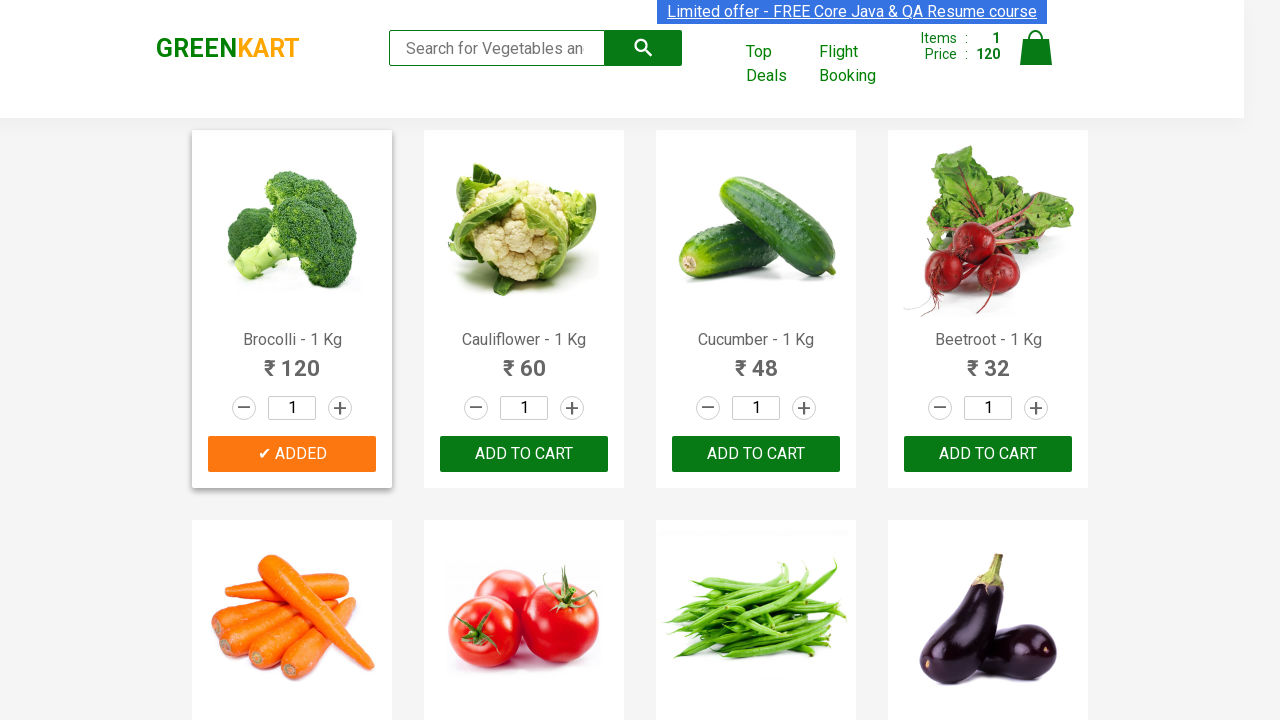

Clicked 'Add to Cart' button for Cucumber at (756, 454) on xpath=//div[@class='product-action']/button >> nth=2
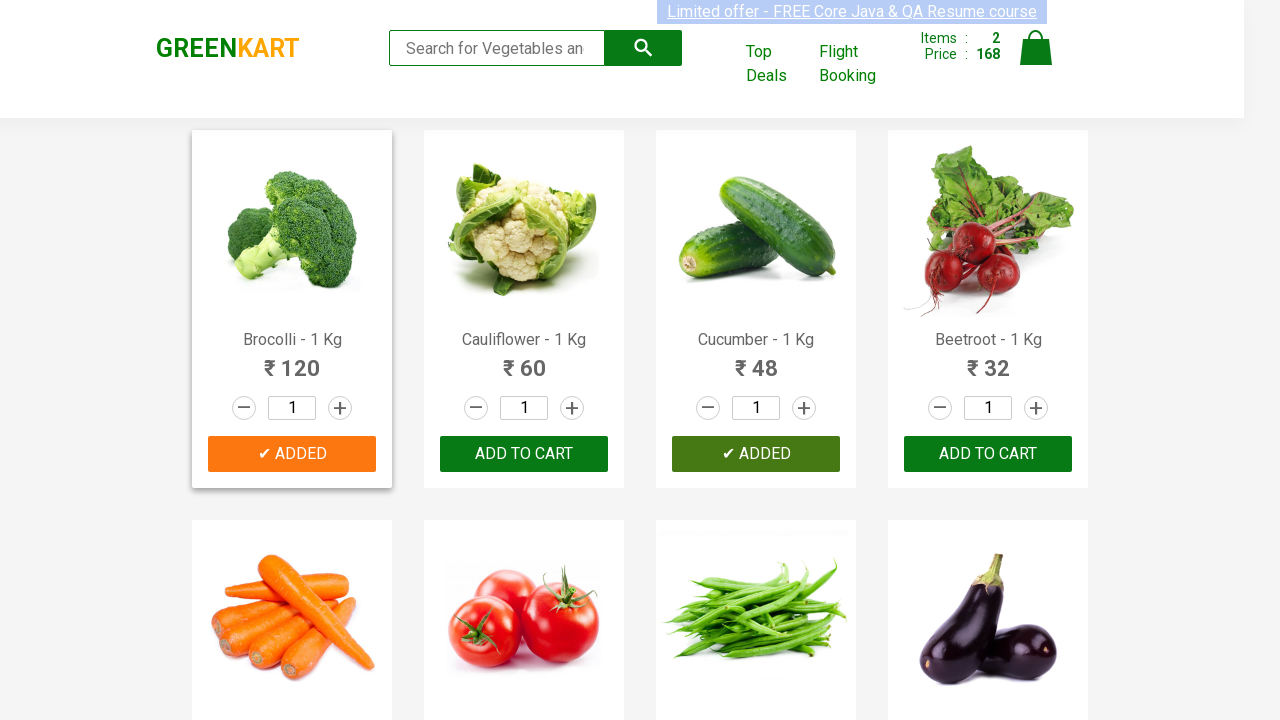

Retrieved text content from product element 3
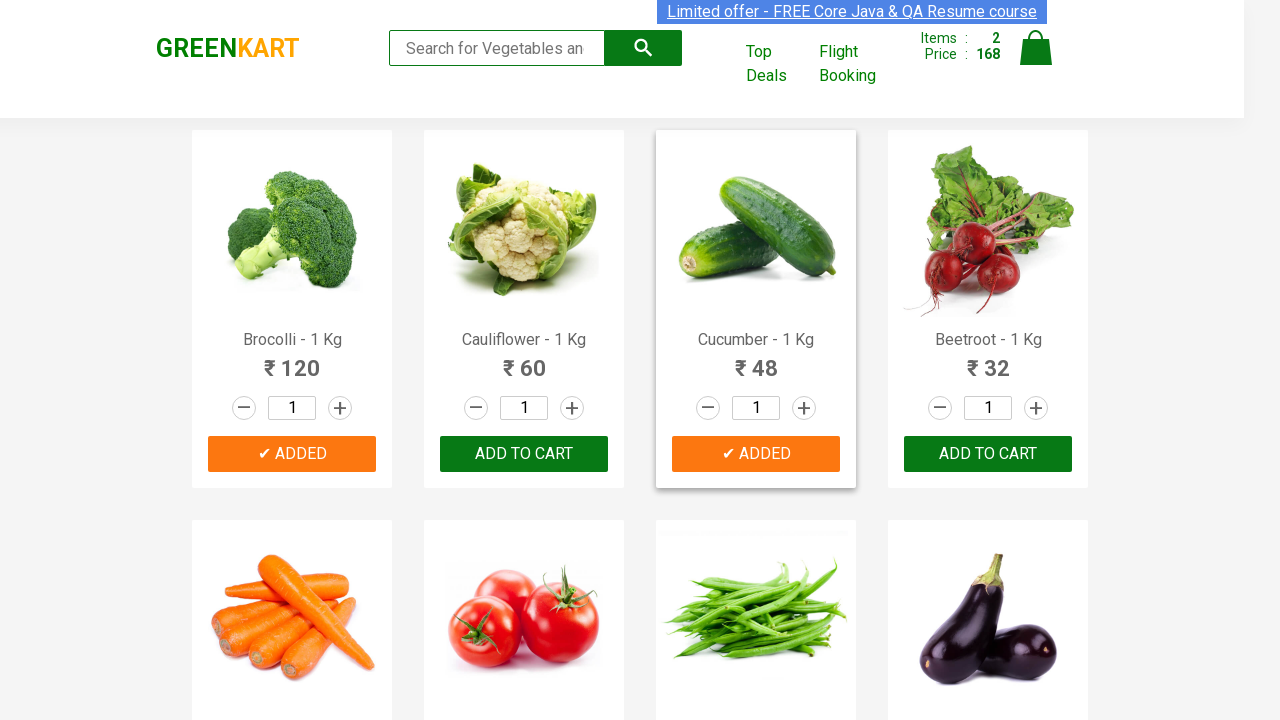

Clicked 'Add to Cart' button for Beetroot at (988, 454) on xpath=//div[@class='product-action']/button >> nth=3
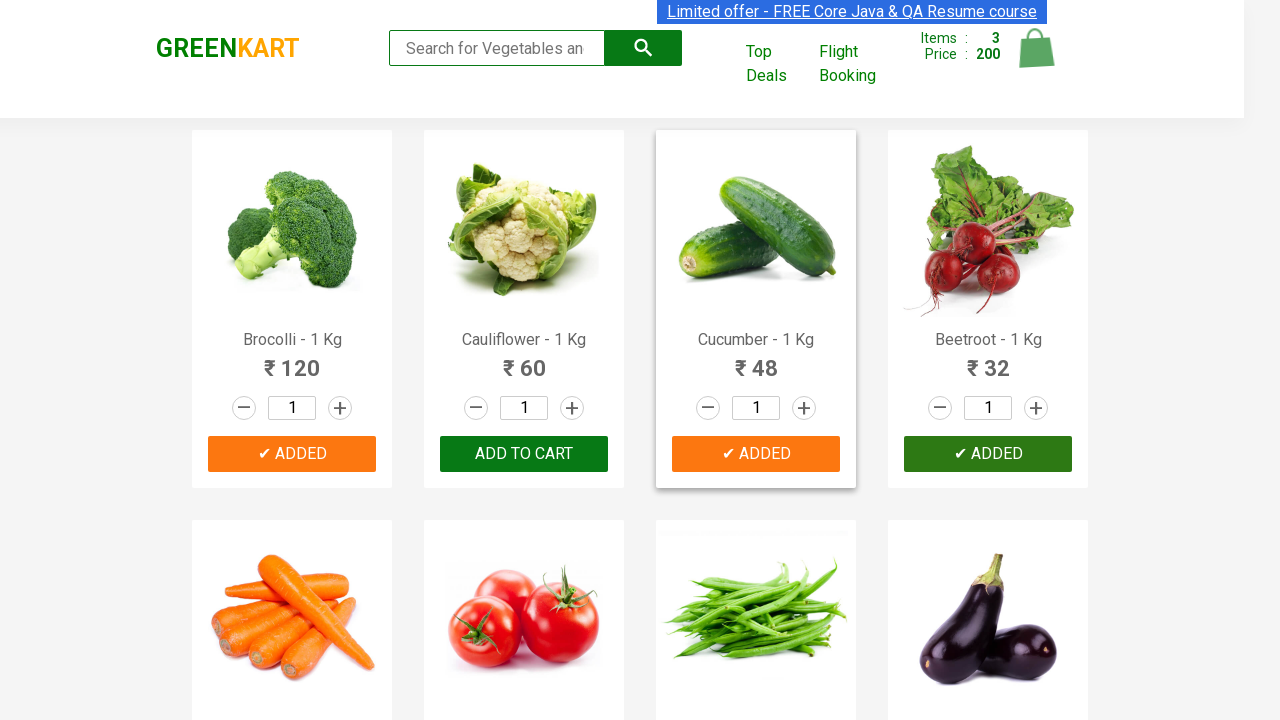

Retrieved text content from product element 4
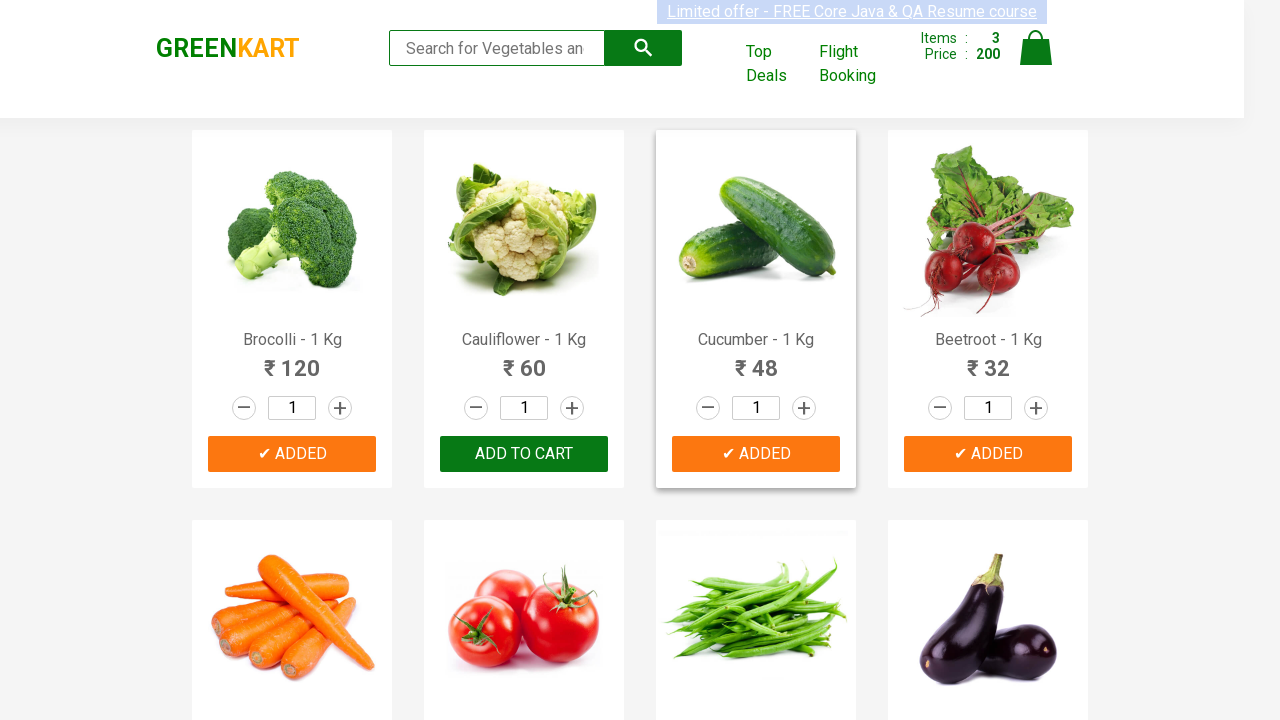

Retrieved text content from product element 5
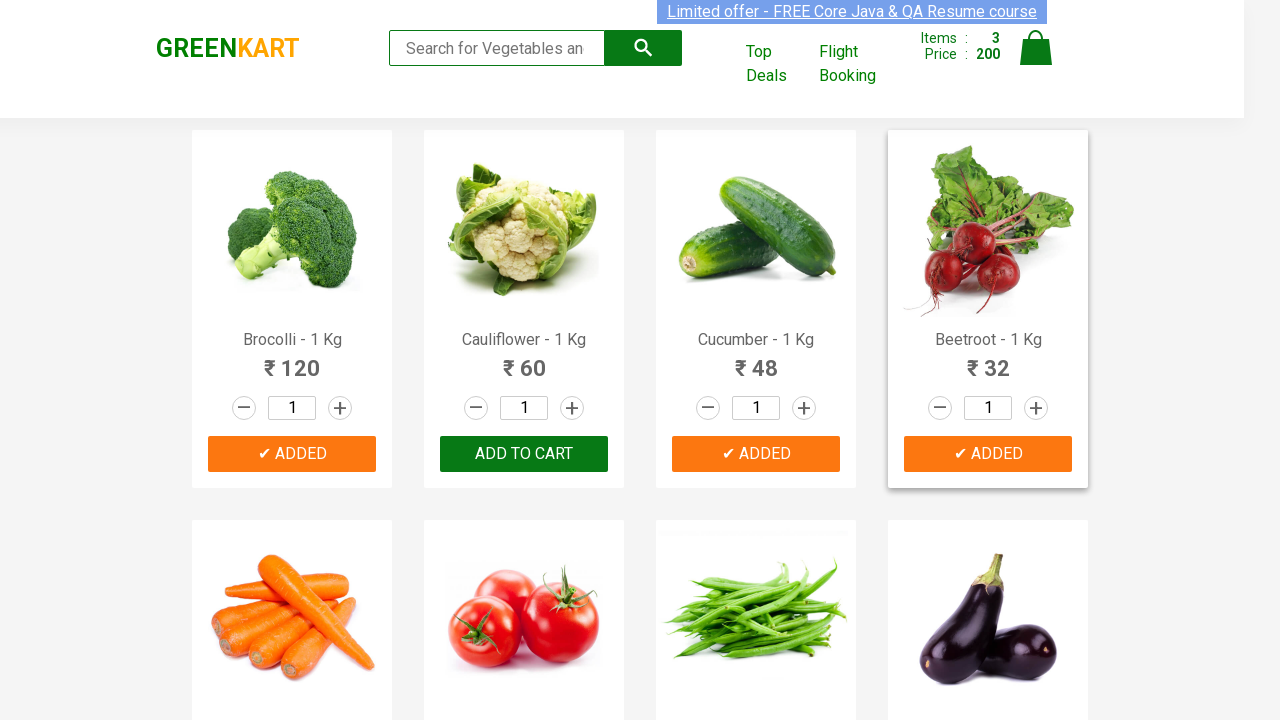

Retrieved text content from product element 6
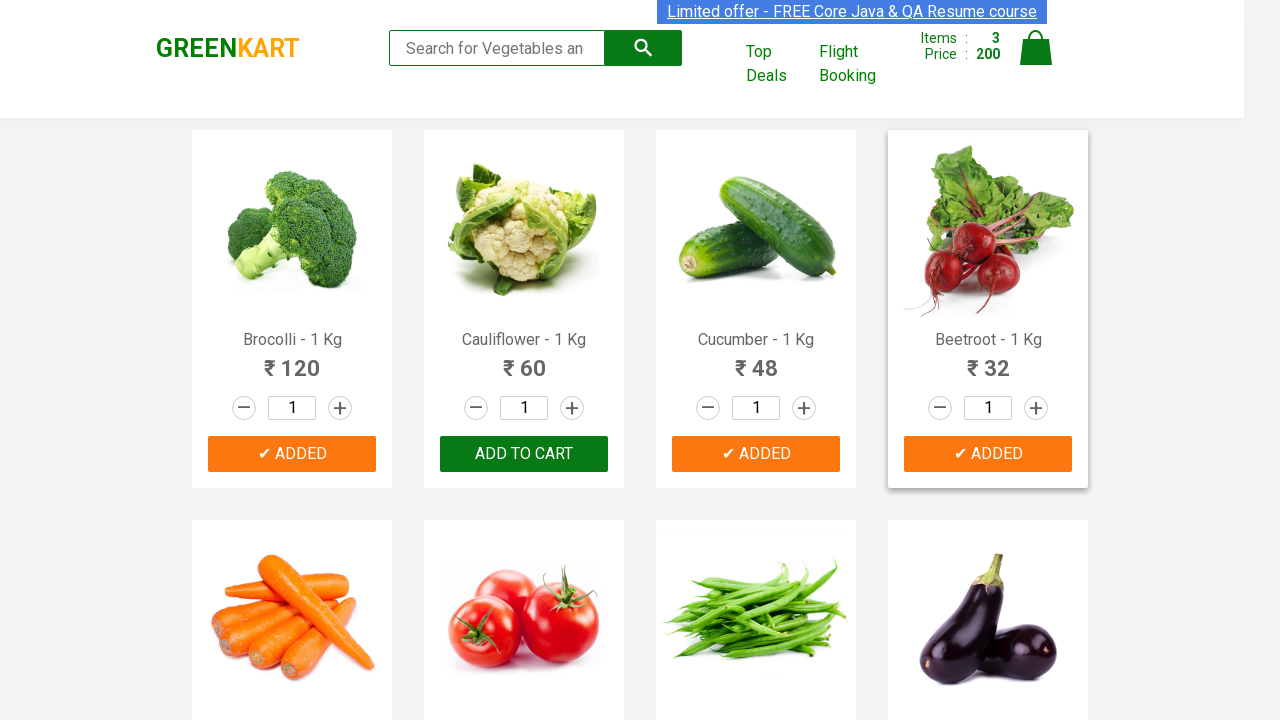

Retrieved text content from product element 7
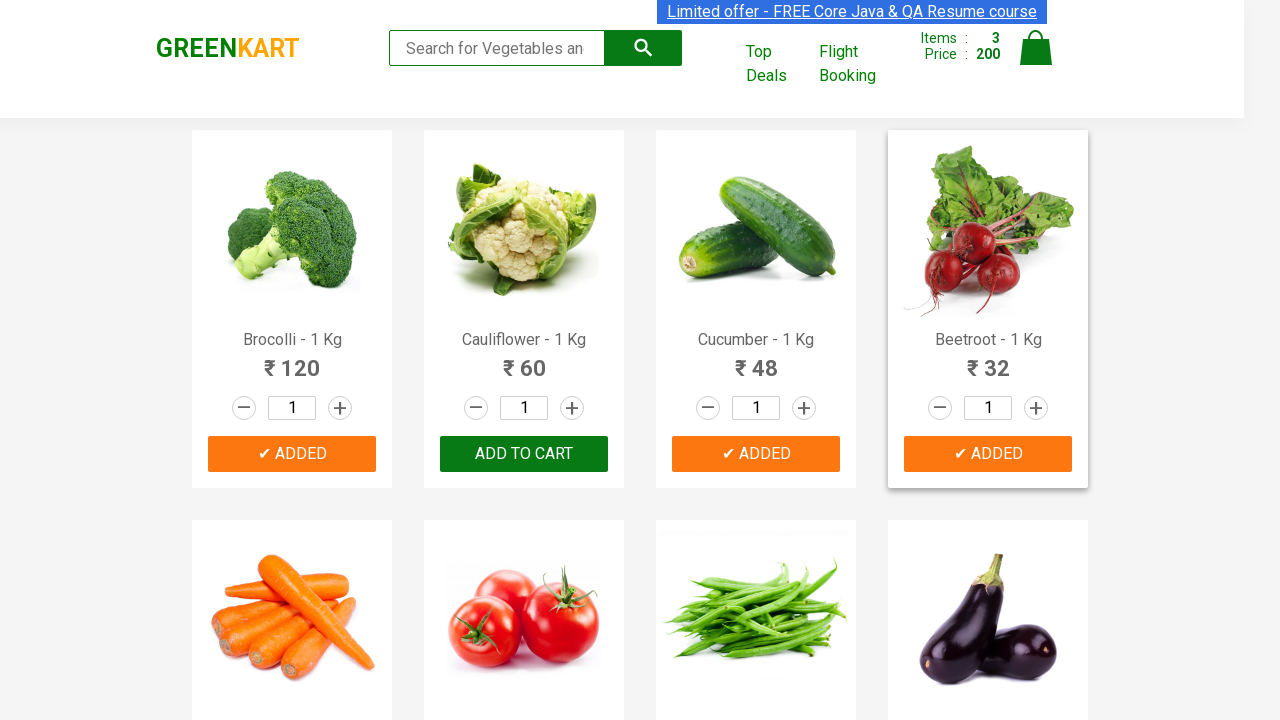

Retrieved text content from product element 8
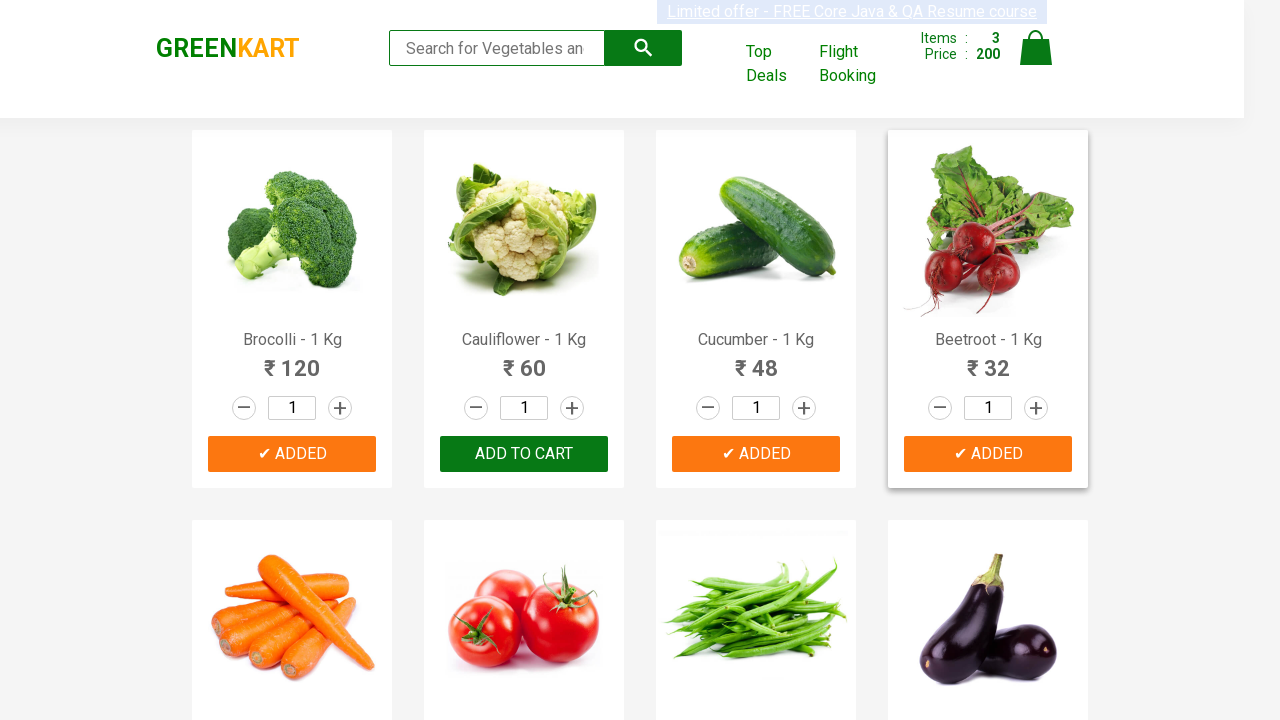

Retrieved text content from product element 9
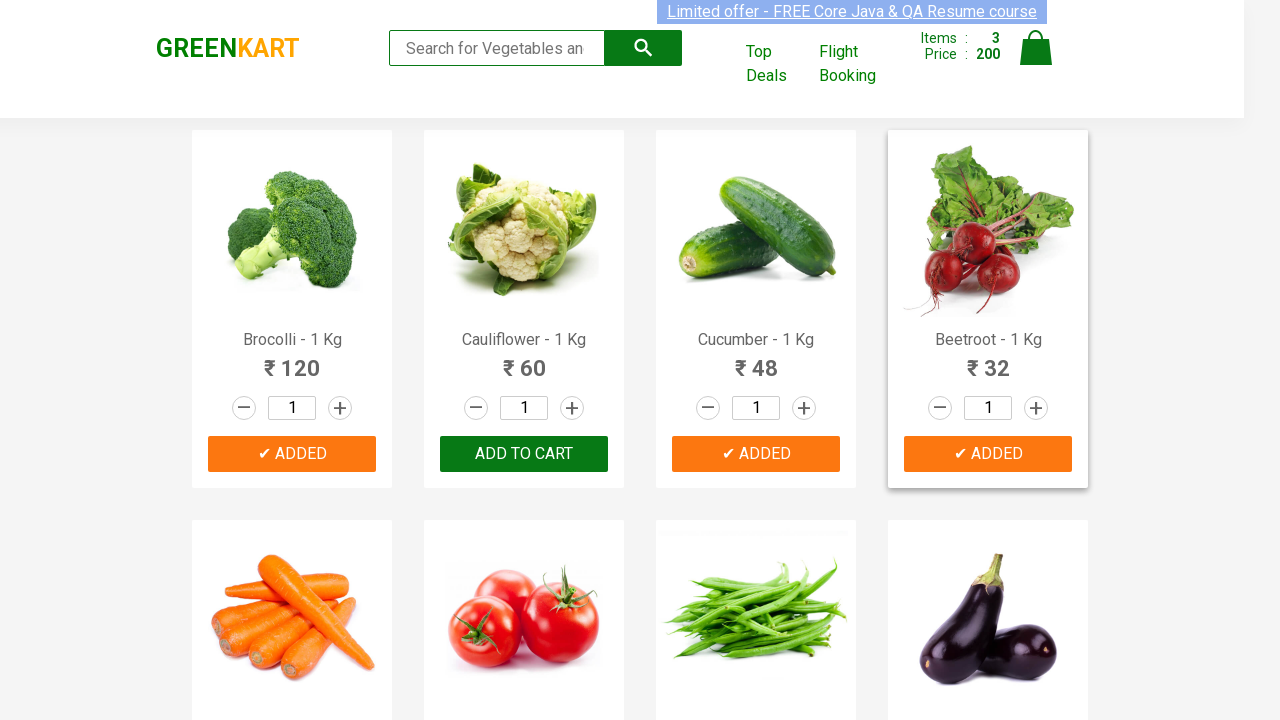

Retrieved text content from product element 10
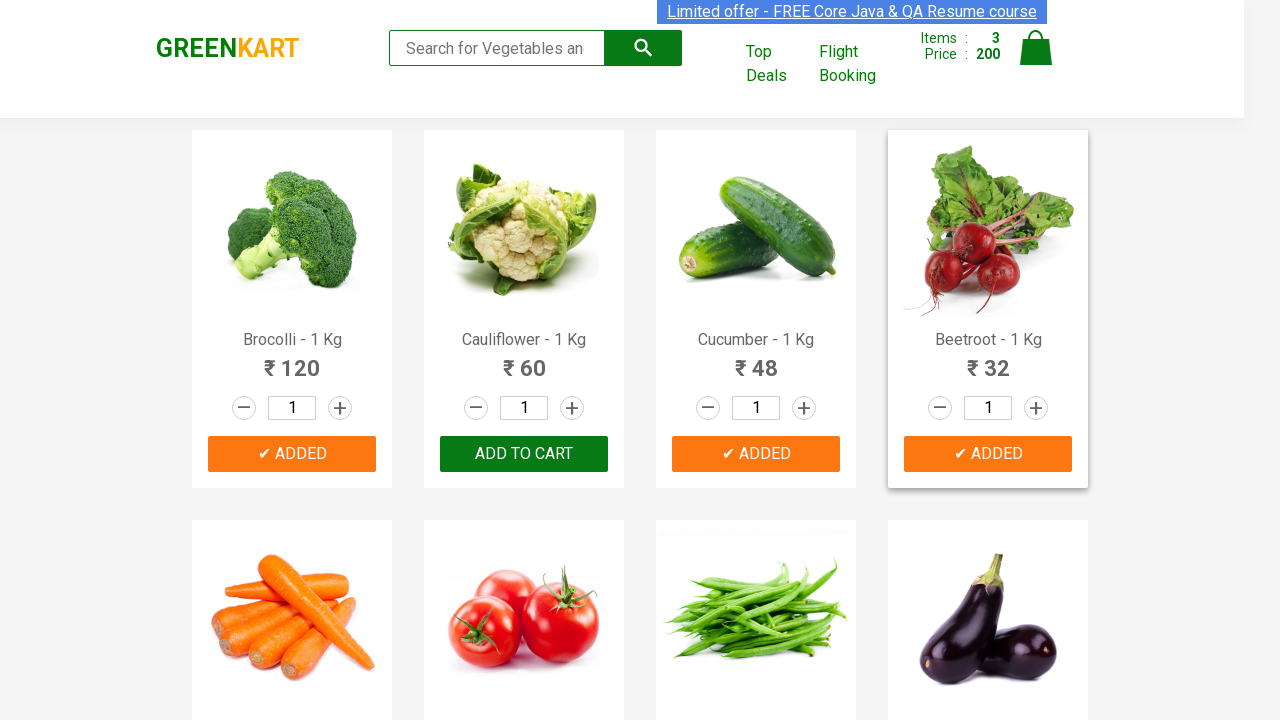

Retrieved text content from product element 11
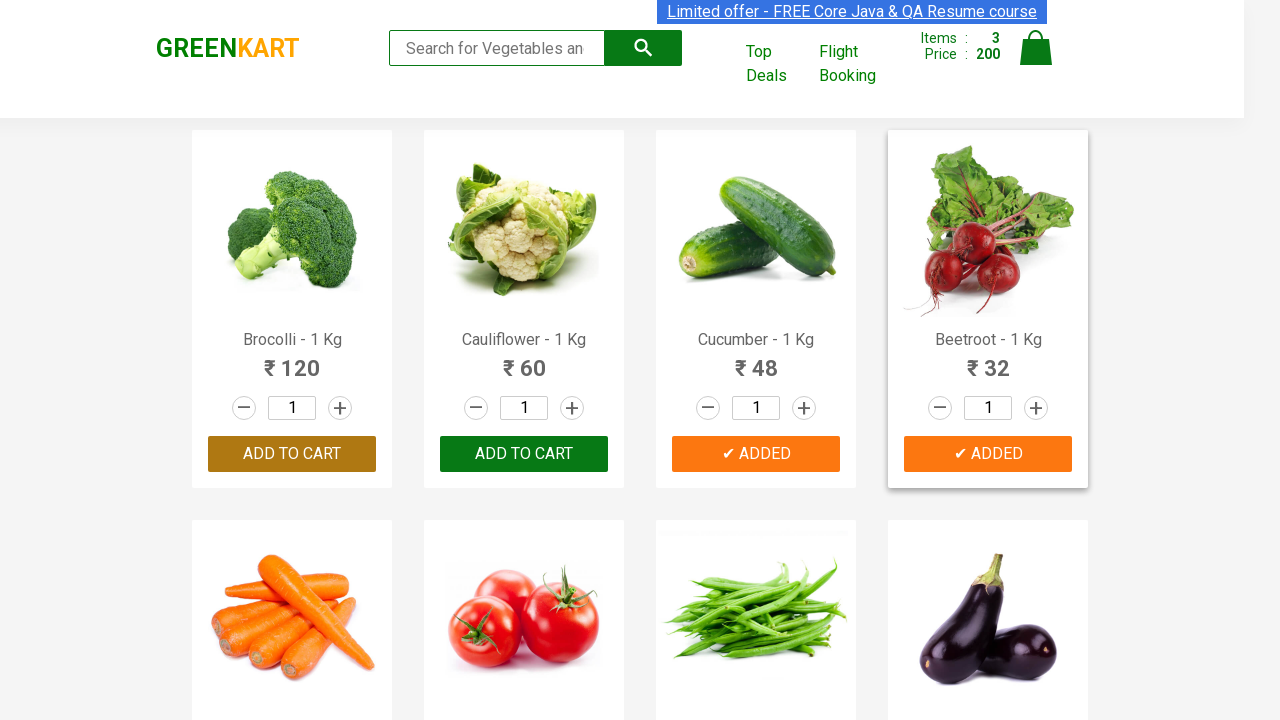

Retrieved text content from product element 12
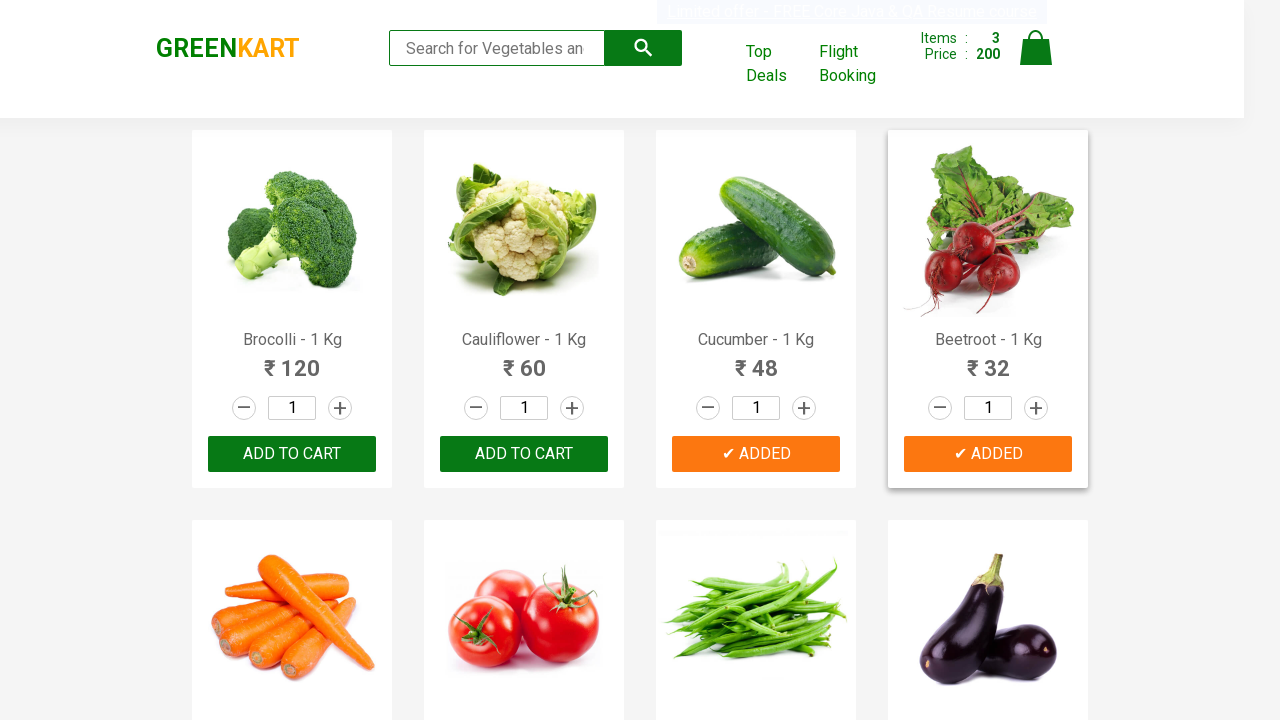

Retrieved text content from product element 13
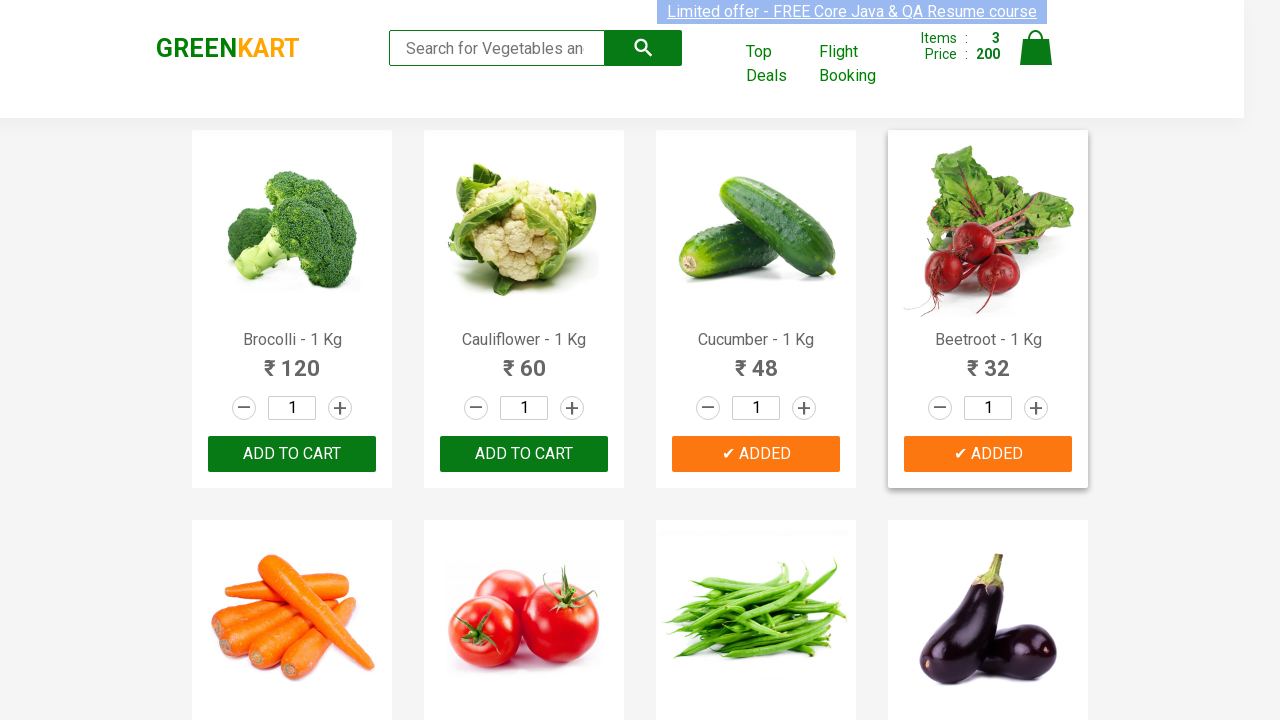

Retrieved text content from product element 14
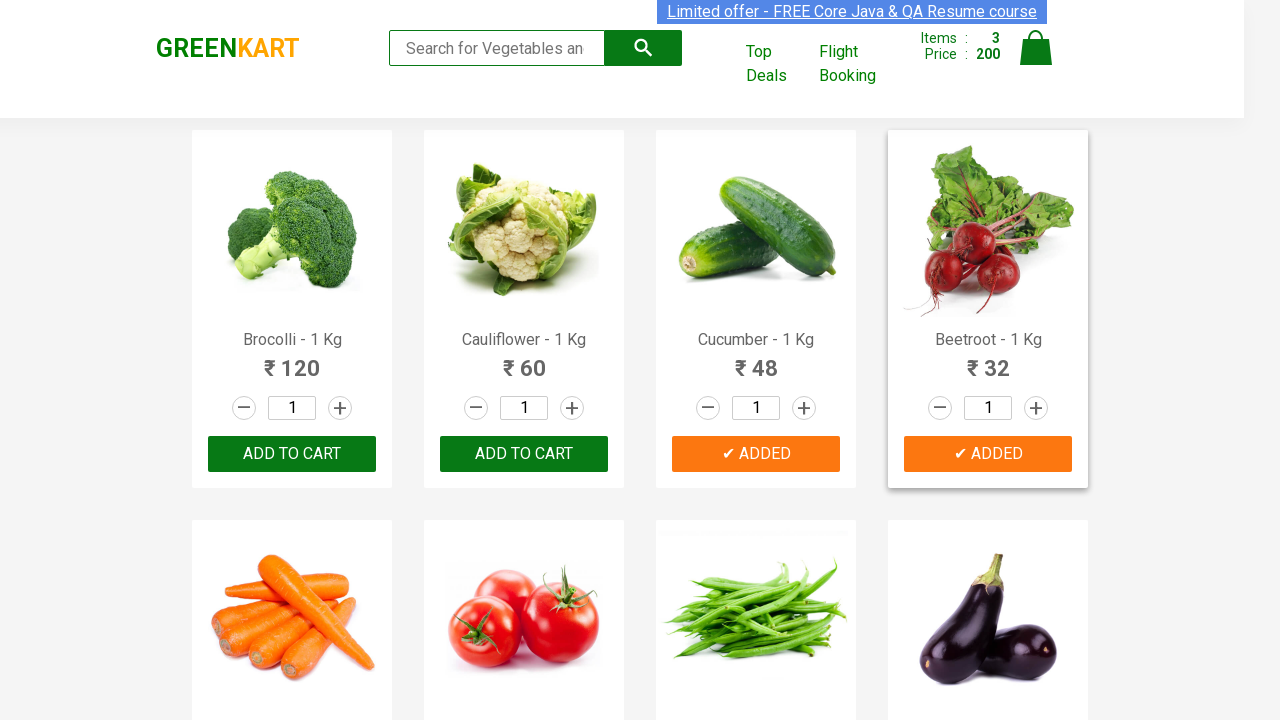

Clicked 'Add to Cart' button for Apple at (756, 360) on xpath=//div[@class='product-action']/button >> nth=14
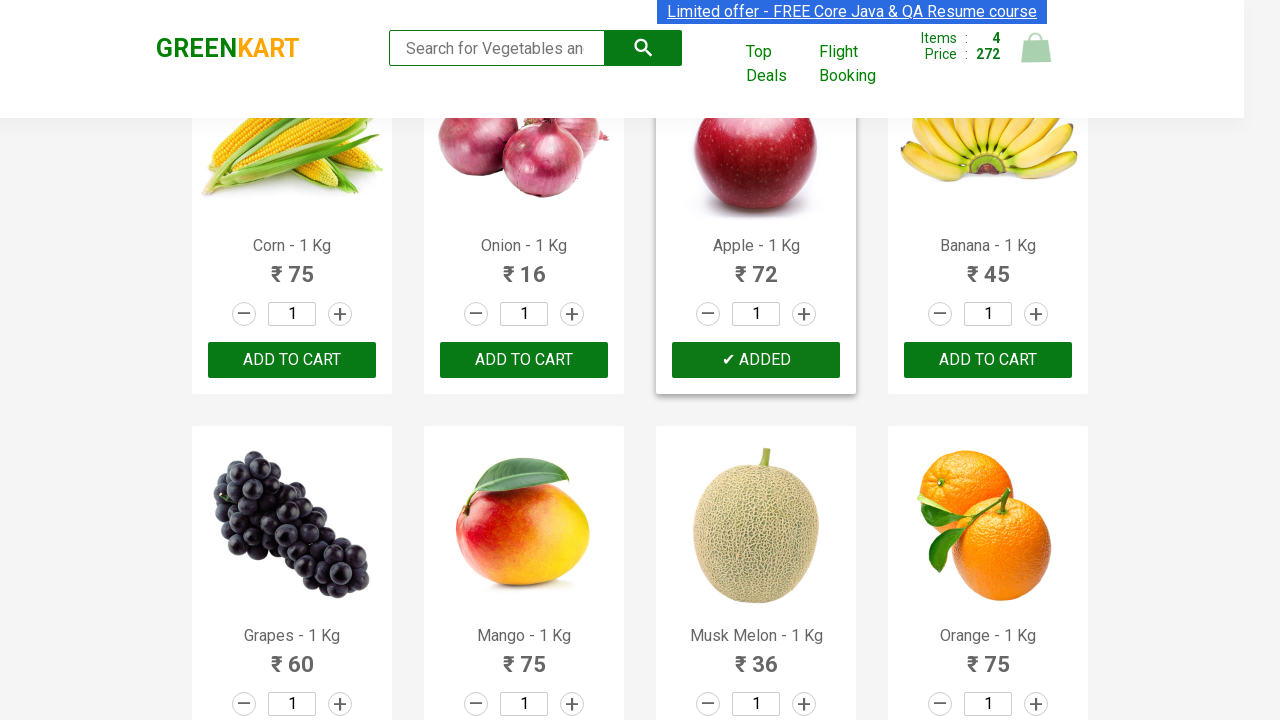

All 4 expected items (Cucumber, Brocolli, Beetroot, Apple) have been added to cart
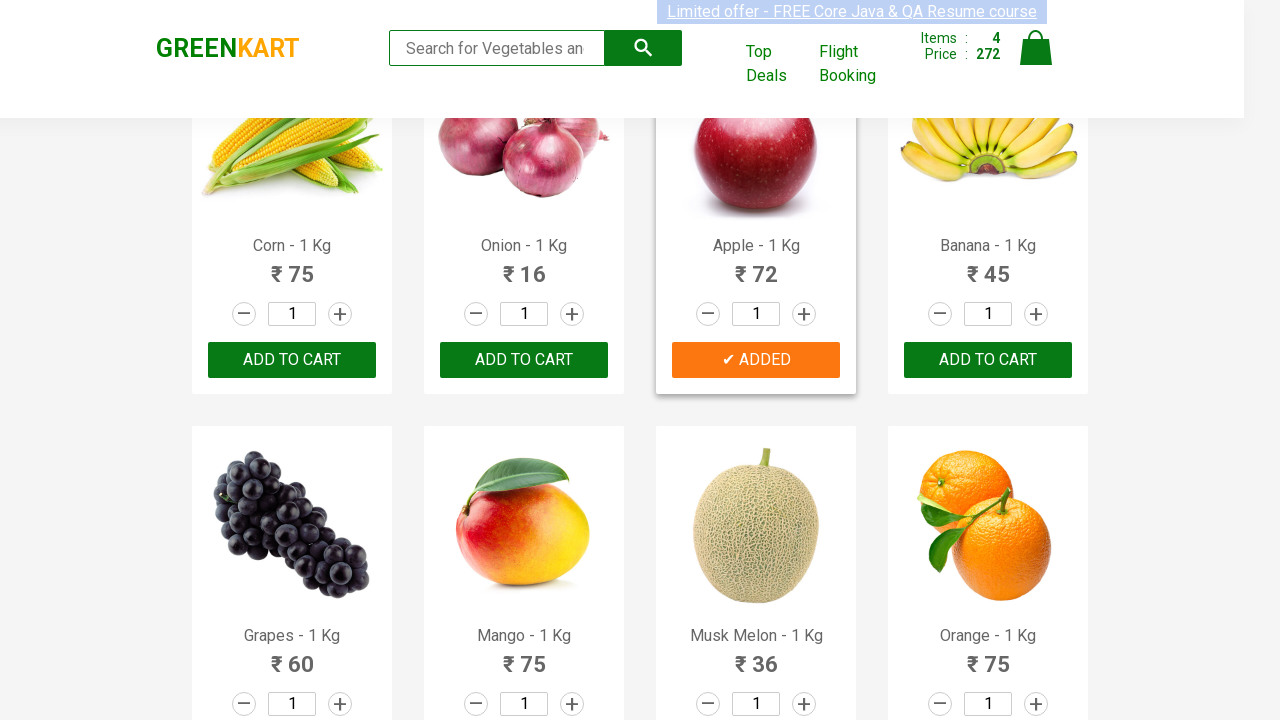

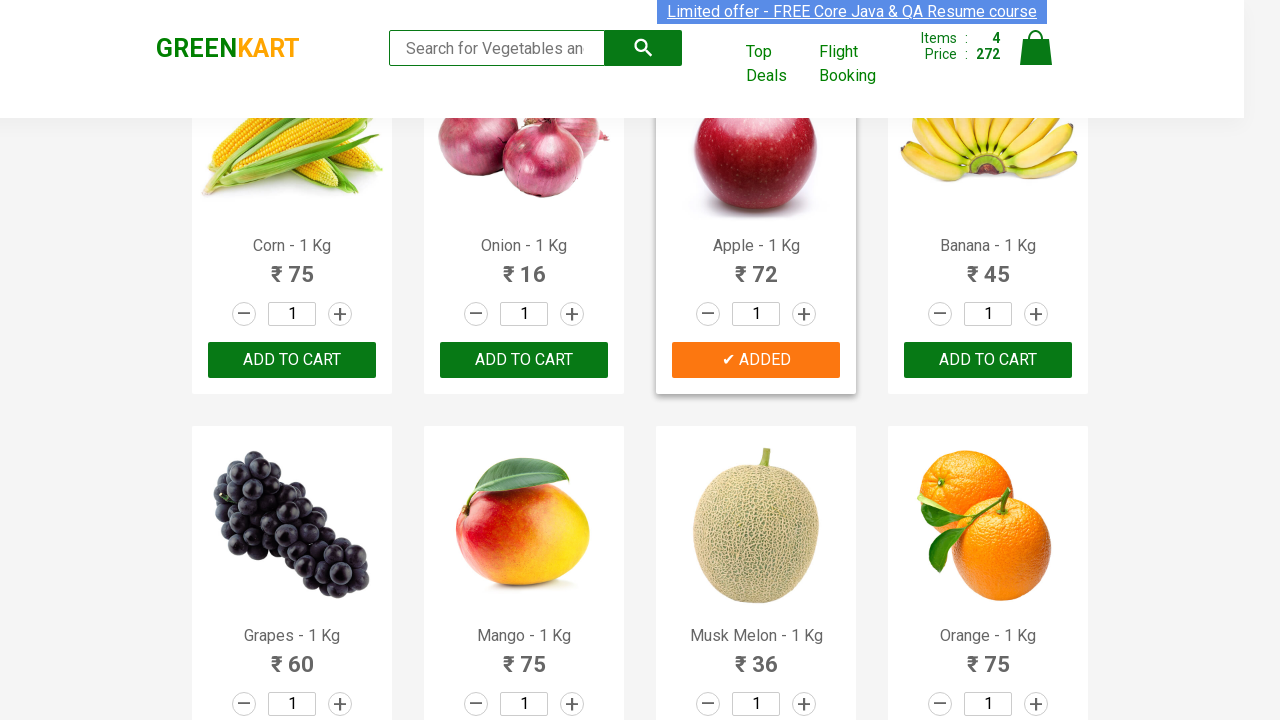